Tests prevent propagation with greedy droppable outer area by dragging element with specific offset

Starting URL: https://demoqa.com/droppable

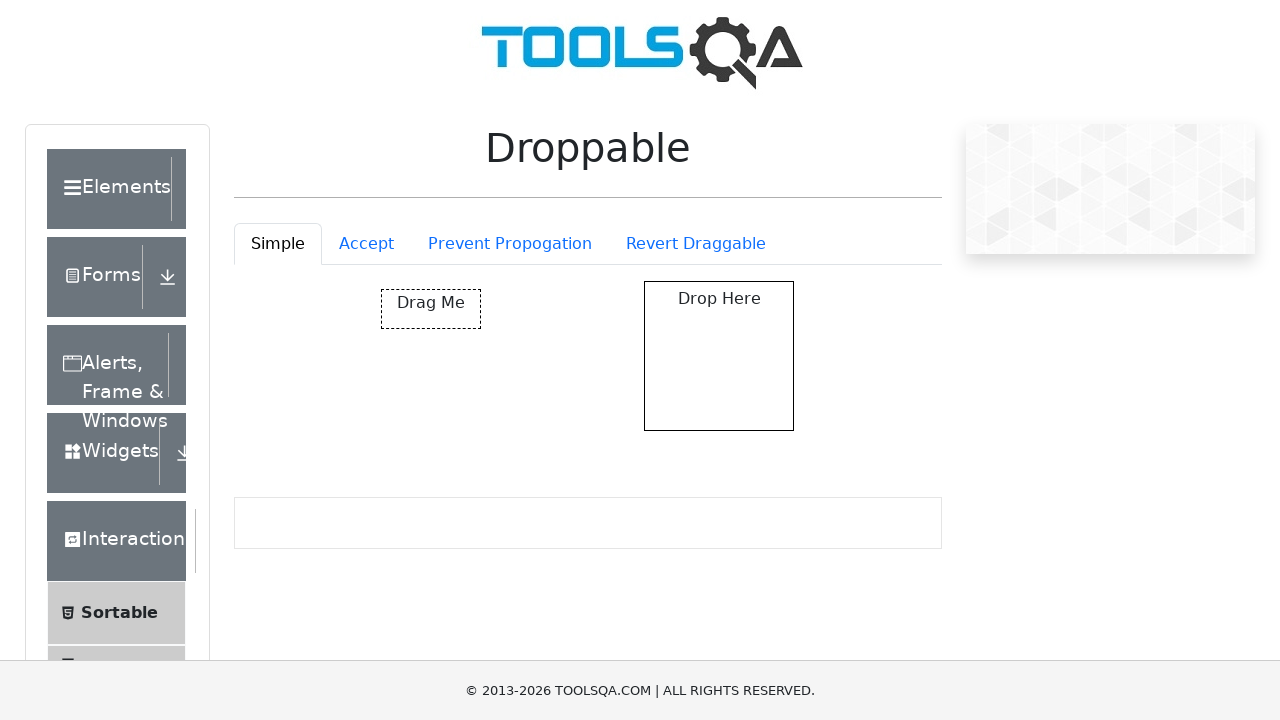

Clicked on the Prevent Propagation tab at (510, 244) on #droppableExample-tab-preventPropogation
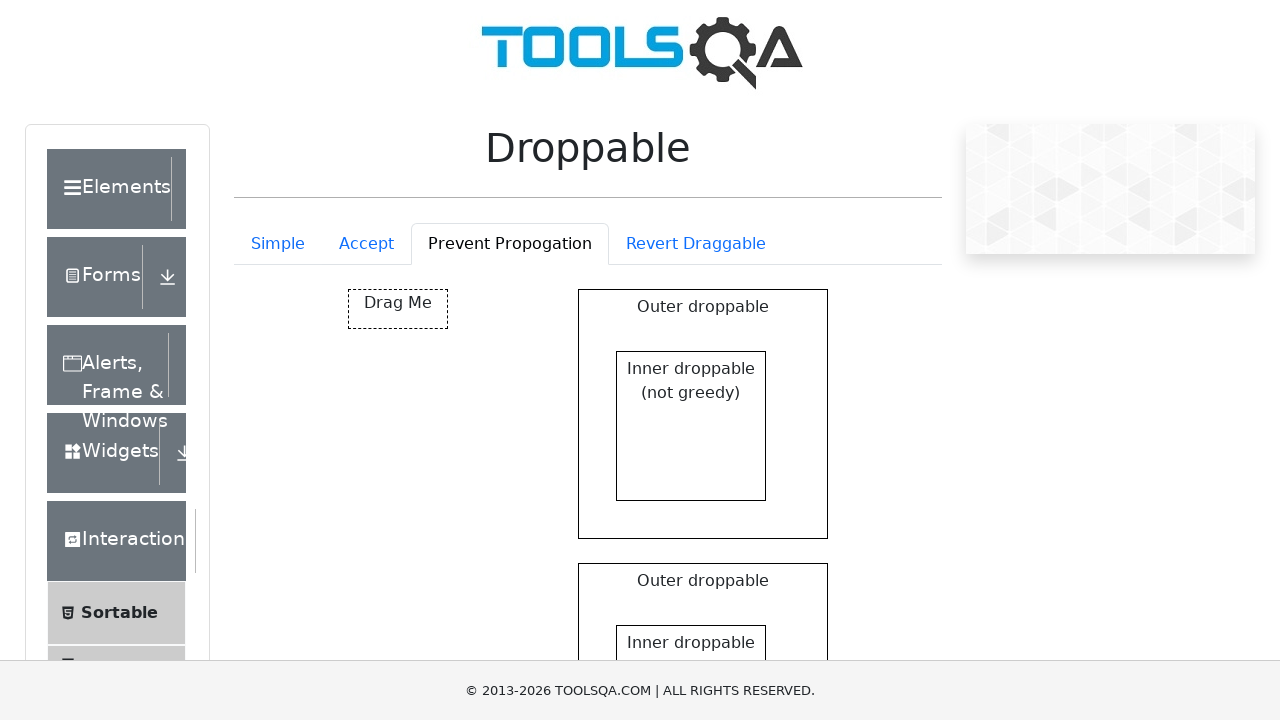

Located the drag box element and retrieved its bounding box
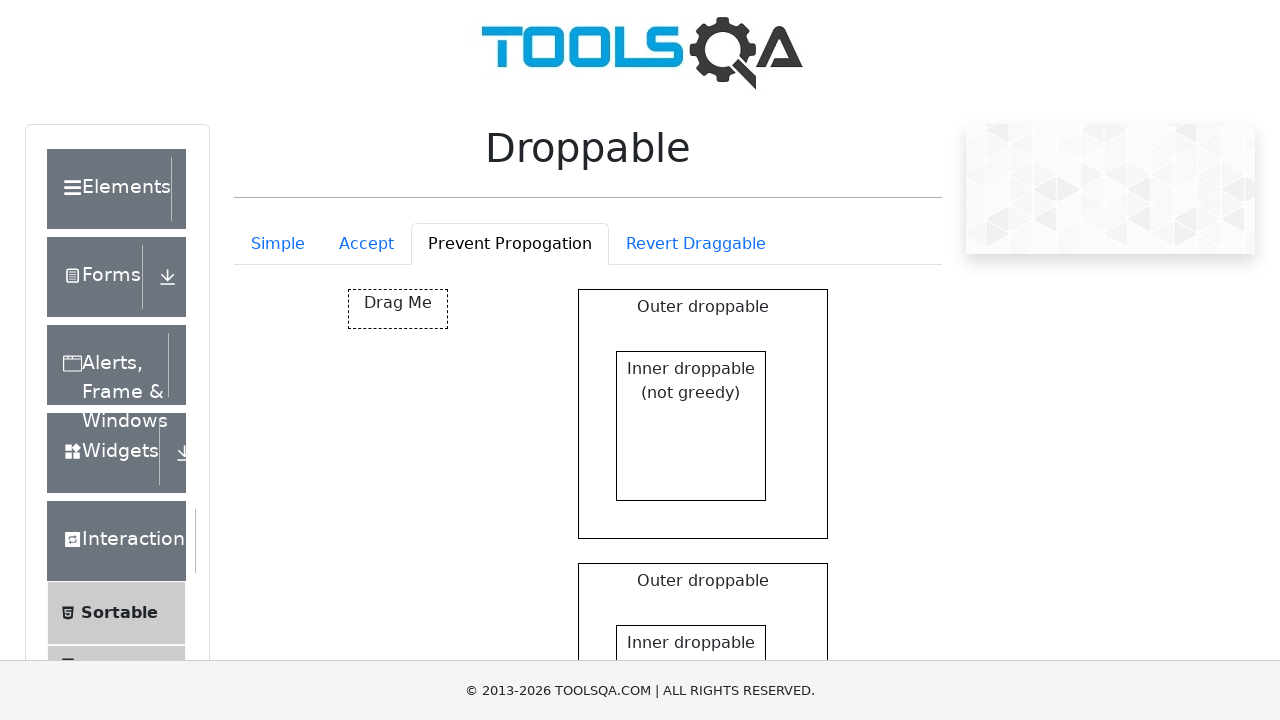

Moved mouse to center of drag box element at (398, 309)
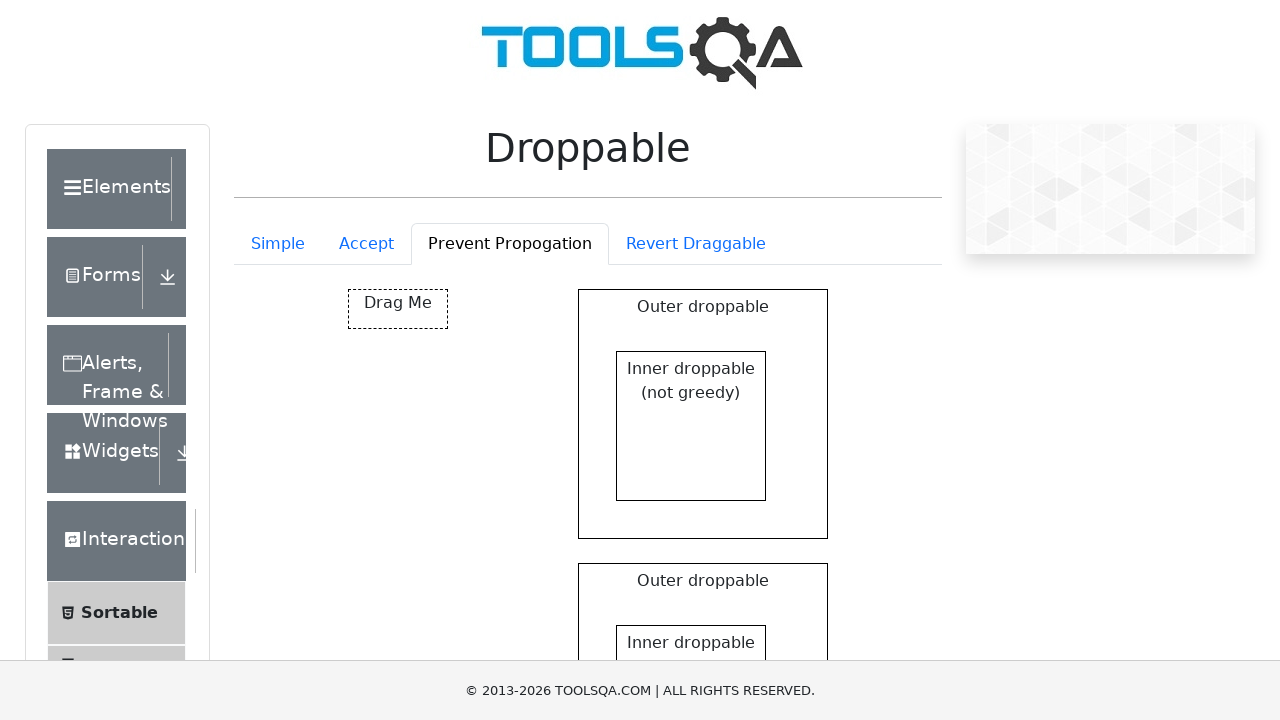

Pressed mouse button down to start drag at (398, 309)
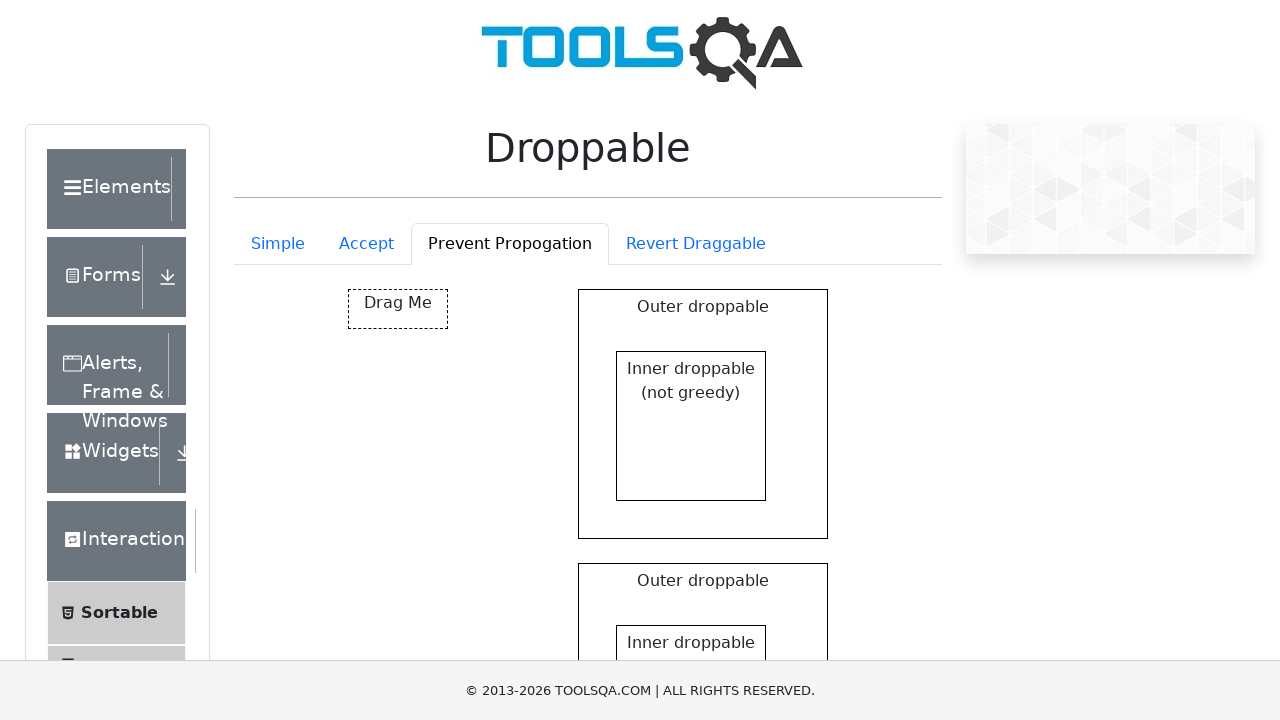

Dragged element 300px right and 400px down at (648, 689)
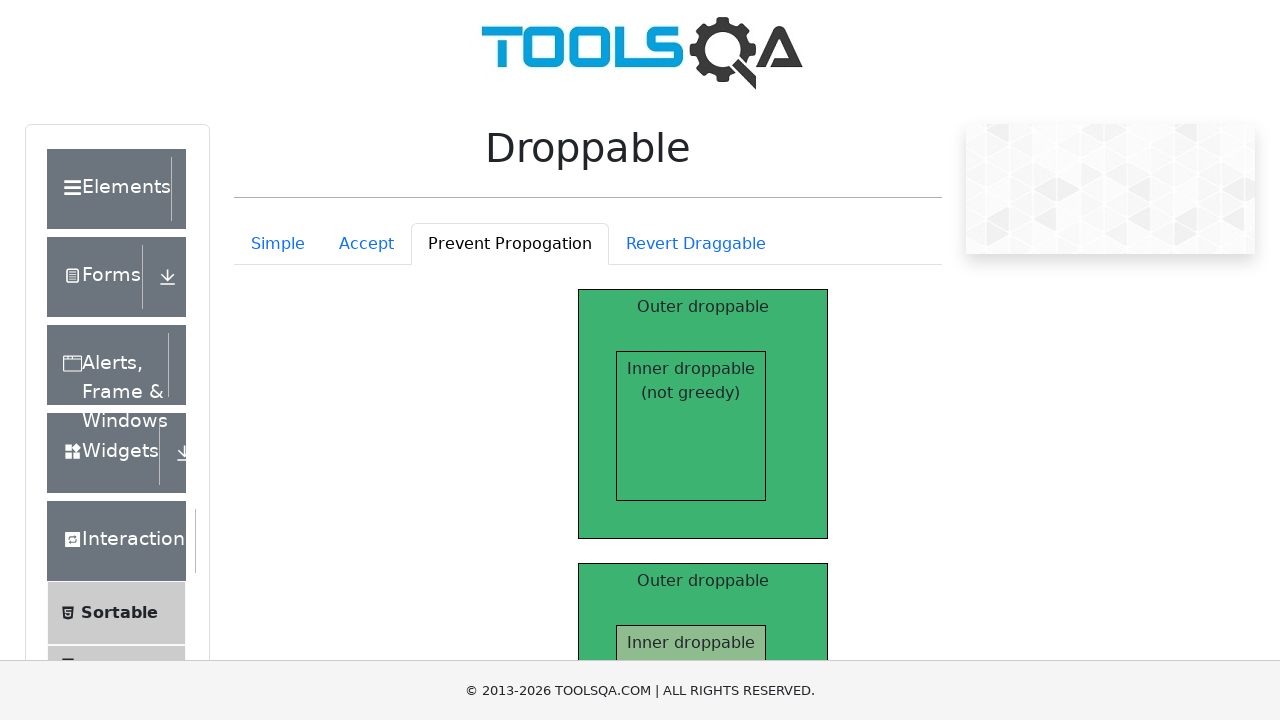

Released mouse button to complete drag operation with prevent propagation at (648, 689)
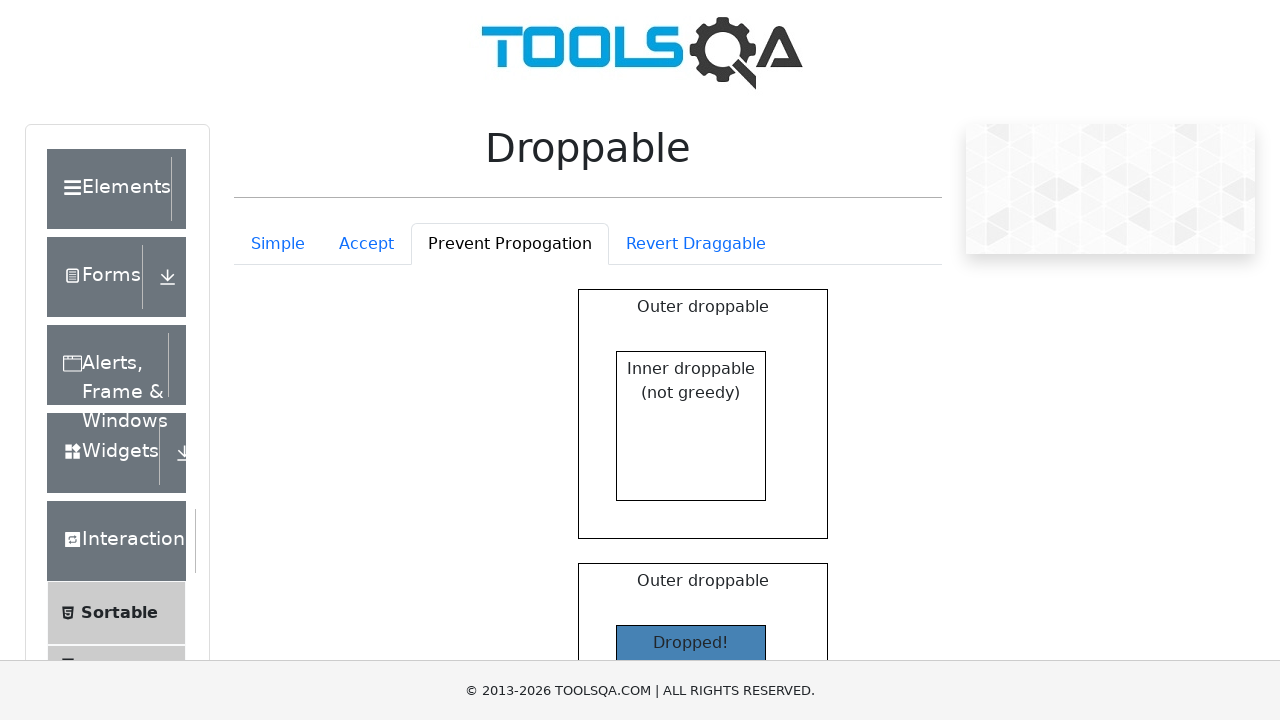

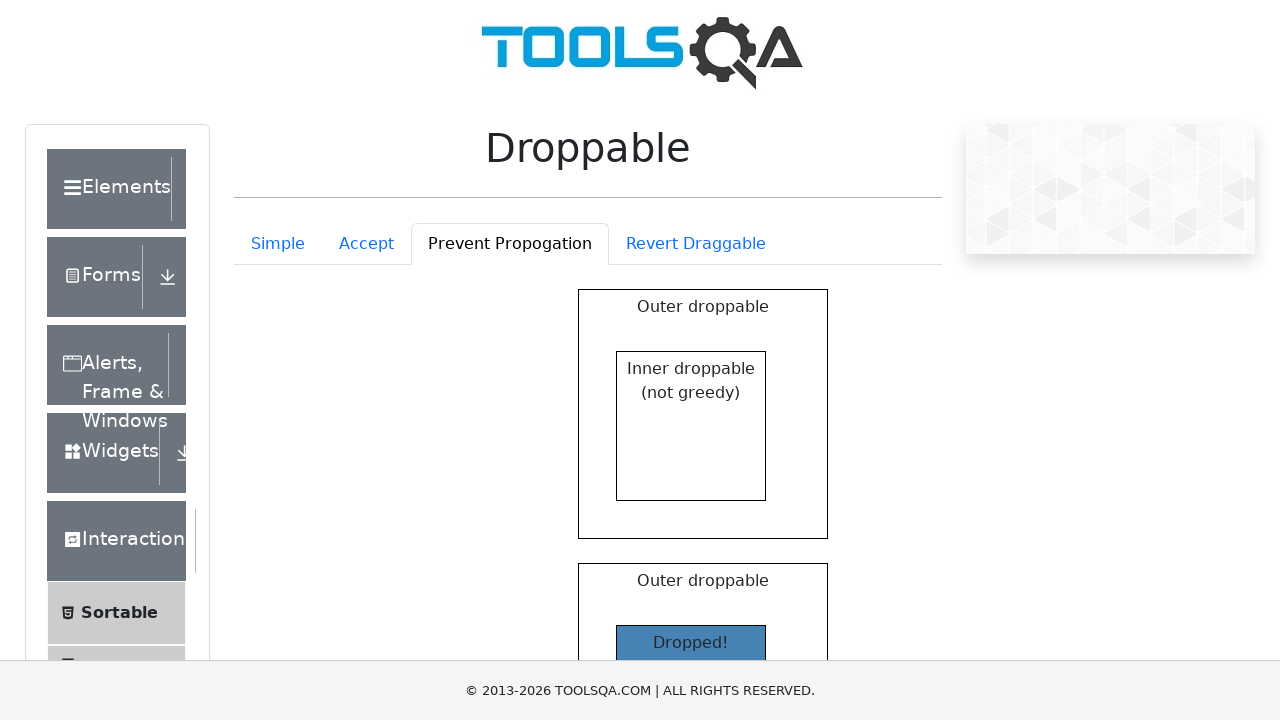